Tests that adding a product increases the trolley count by 1

Starting URL: https://gabrielrowan.github.io/Finleys-Farm-Shop-FE/products.html

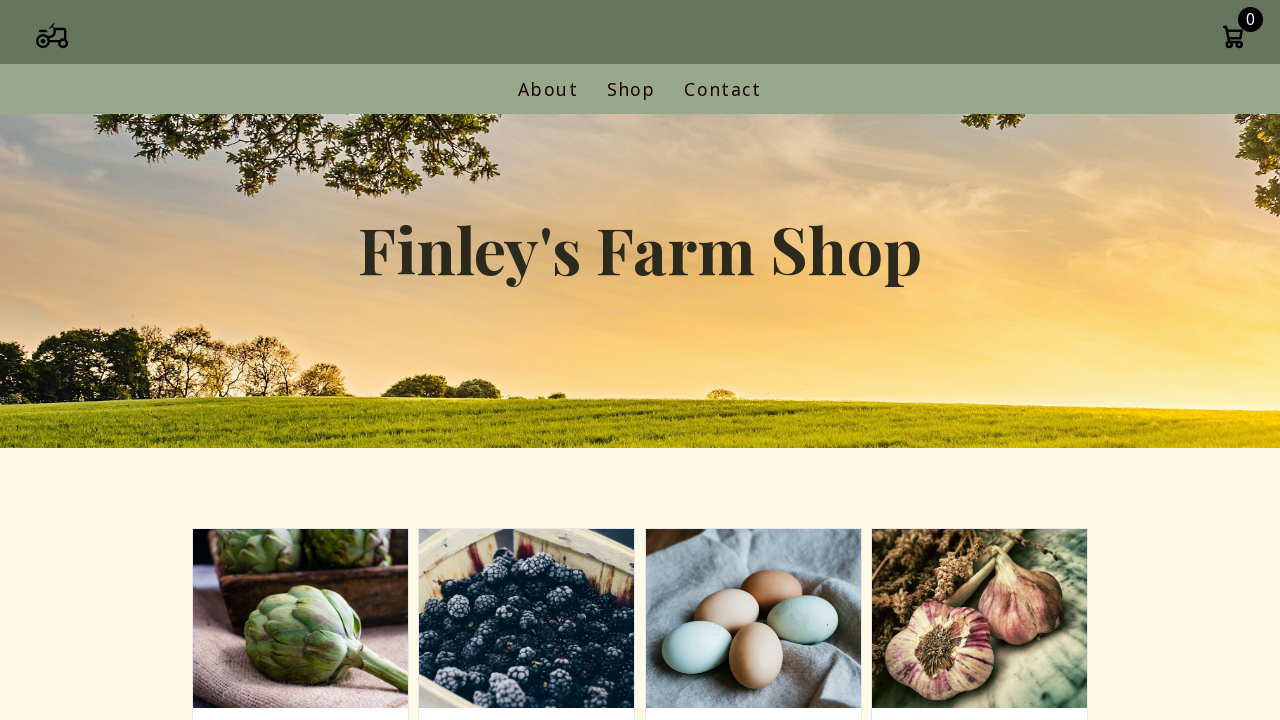

Navigated to products page
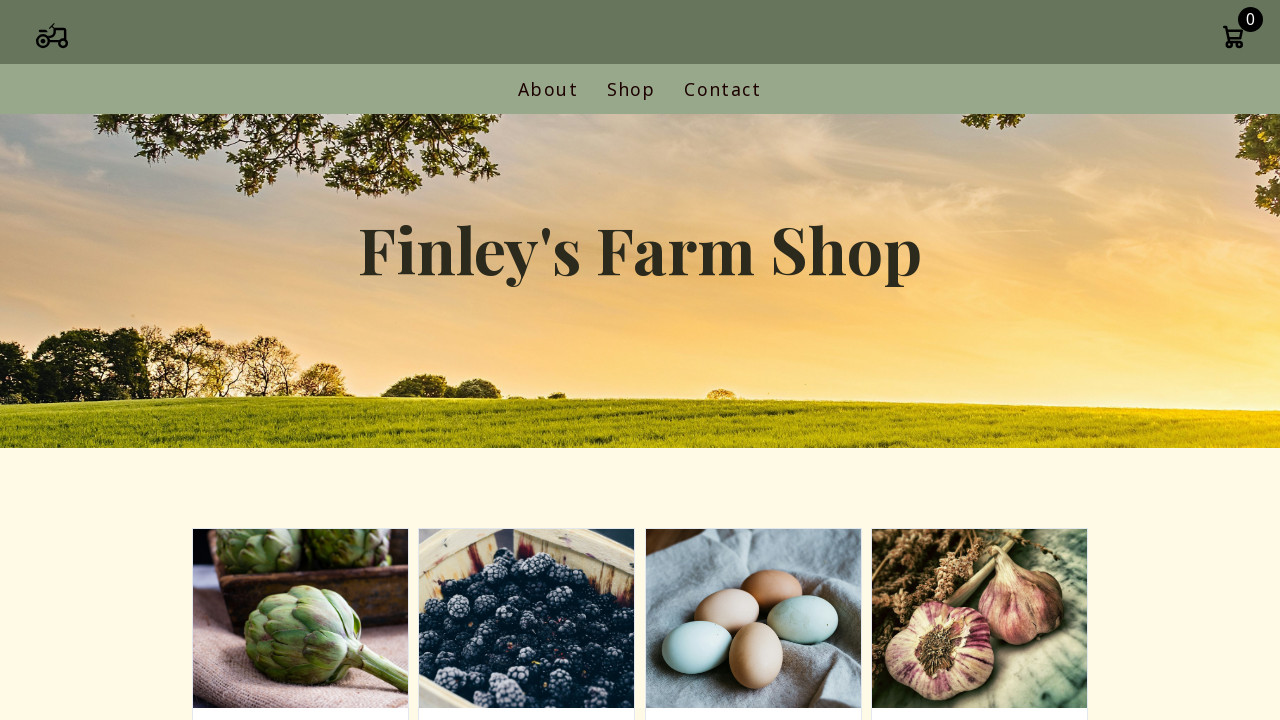

Add-to-cart buttons loaded
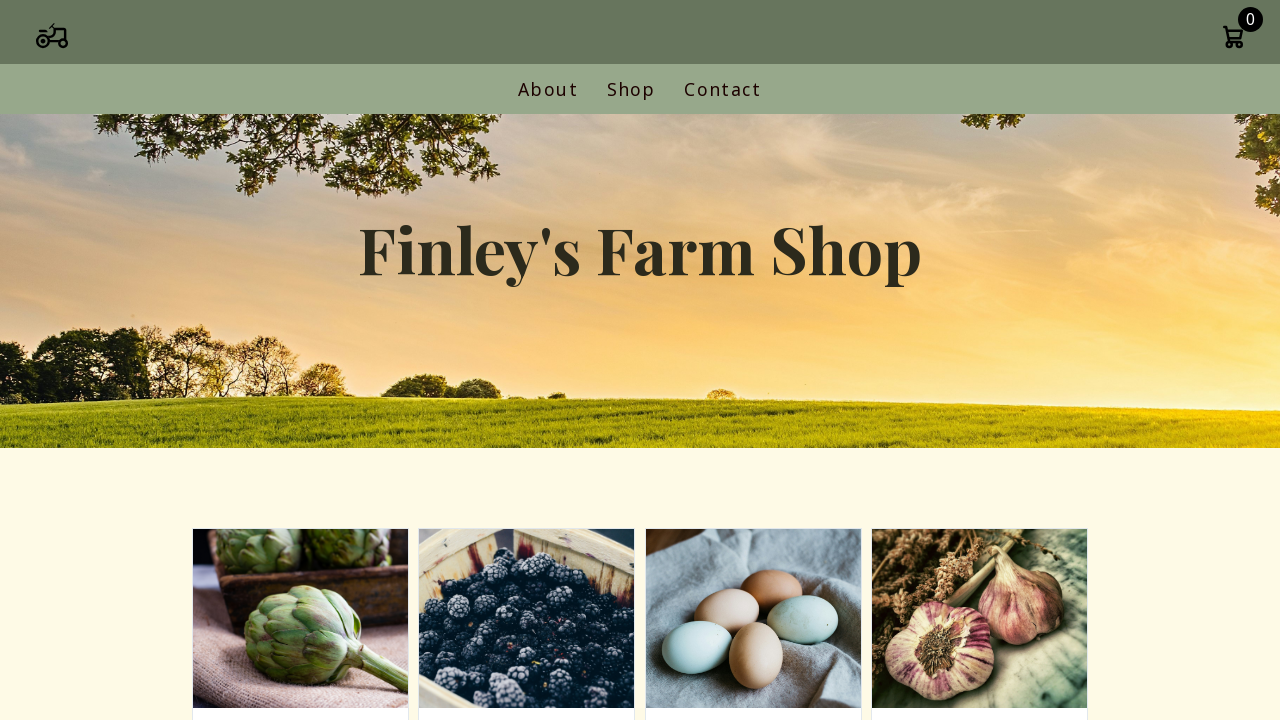

Retrieved initial cart count: 0
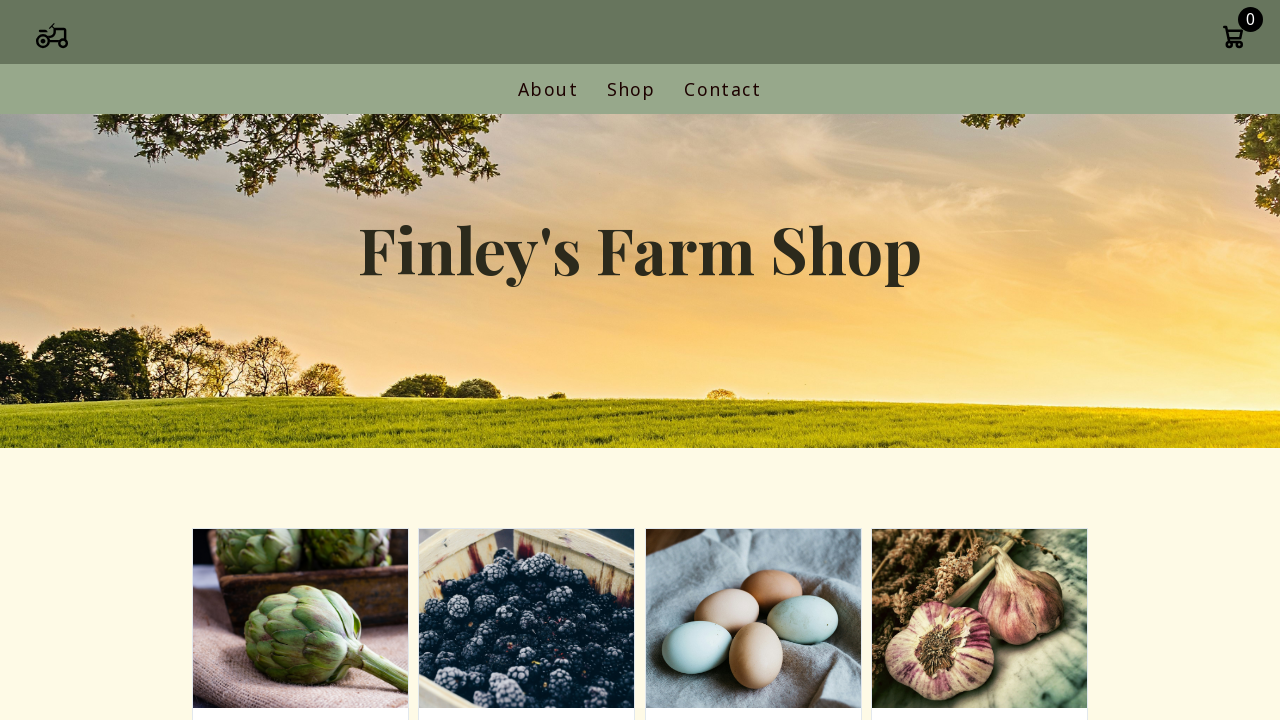

Clicked first add-to-cart button at (300, 361) on .add-to-cart >> nth=0
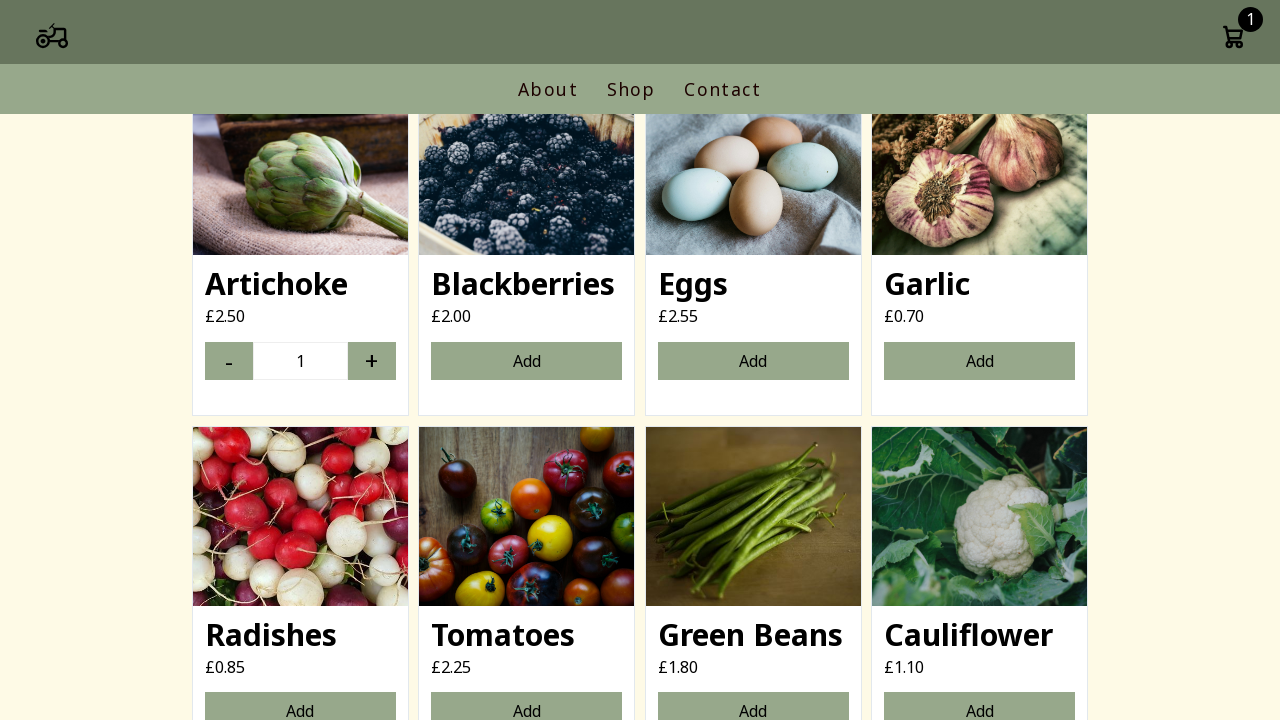

Retrieved updated cart count: 1
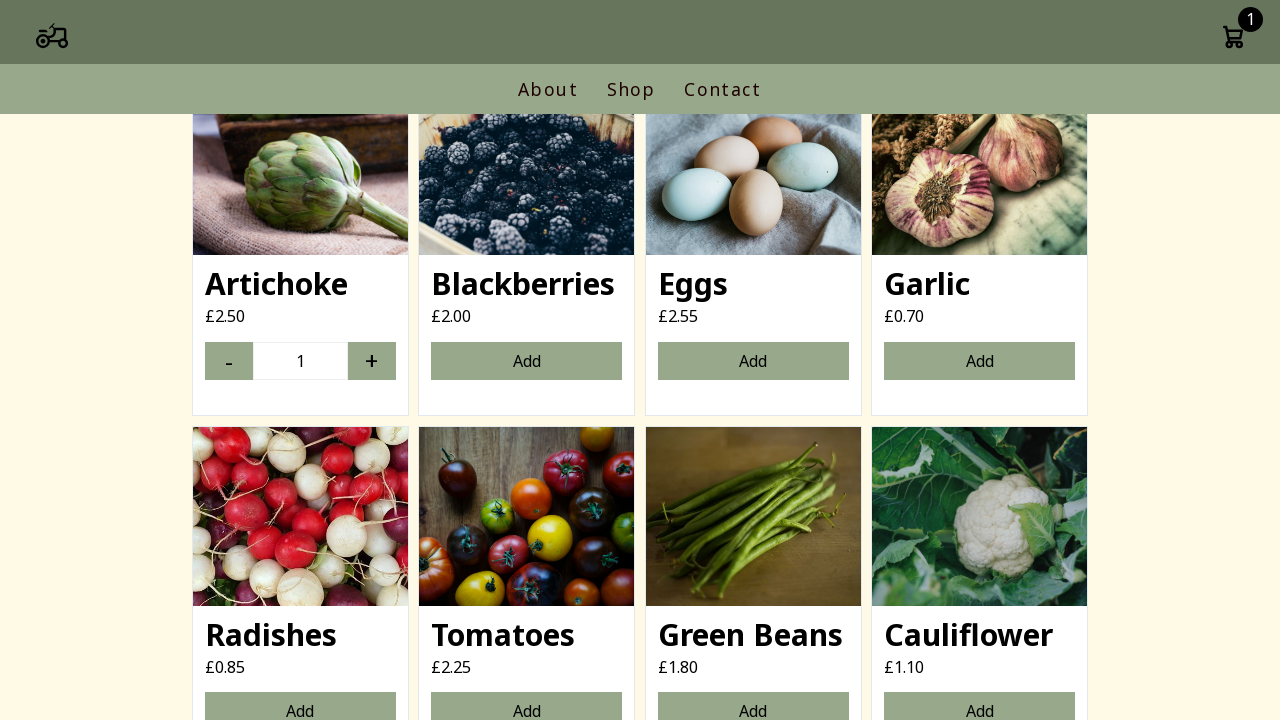

Assertion passed: cart count increased by 1 (from 0 to 1)
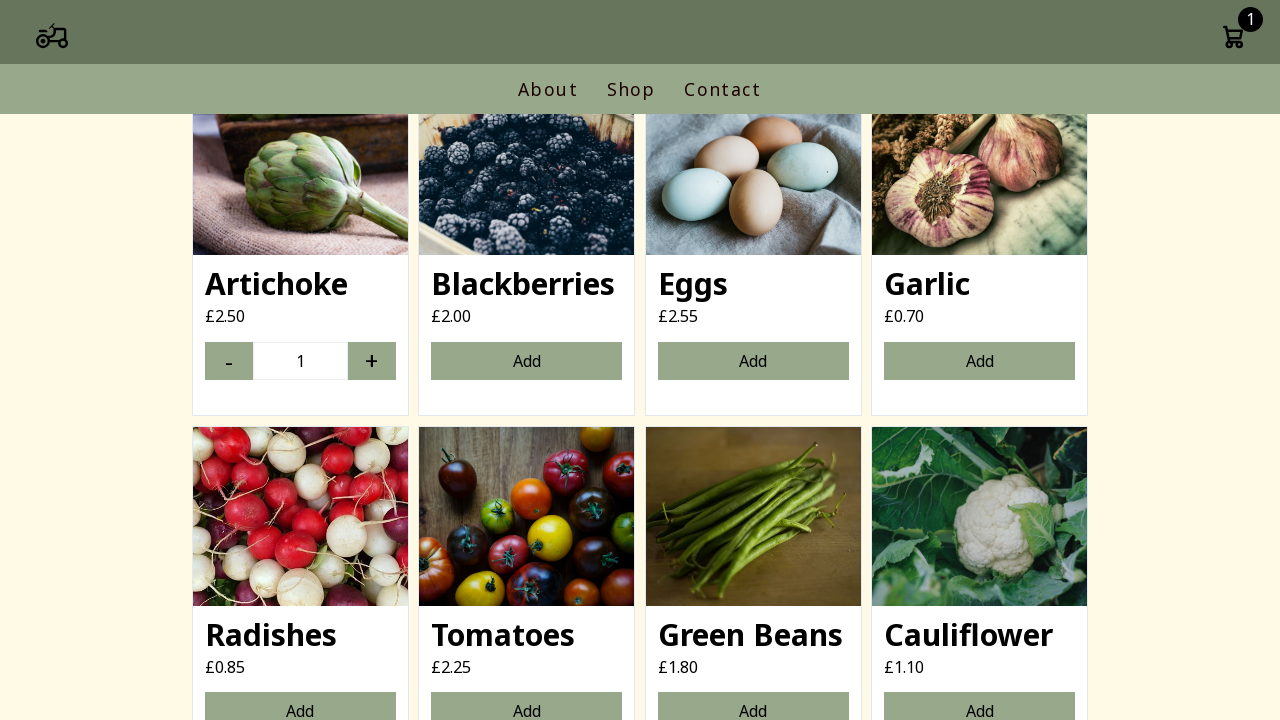

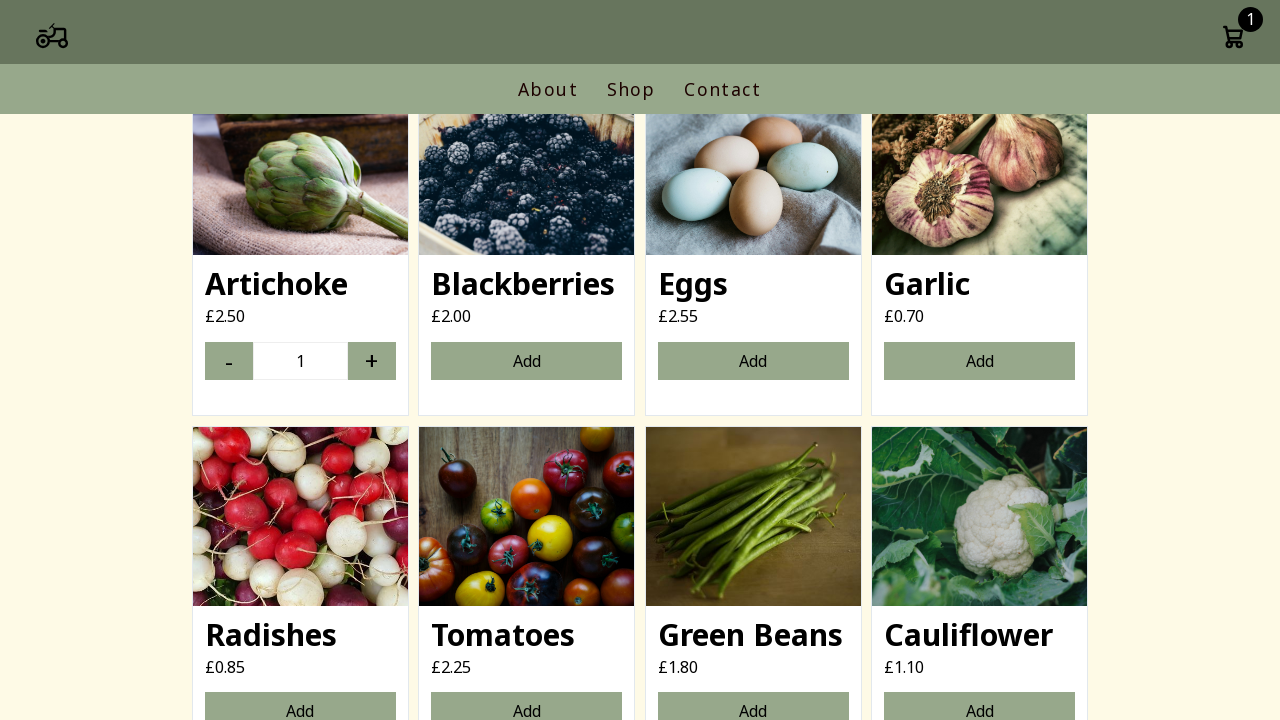